Tests that the Clear completed button displays correct text when items are completed

Starting URL: https://demo.playwright.dev/todomvc

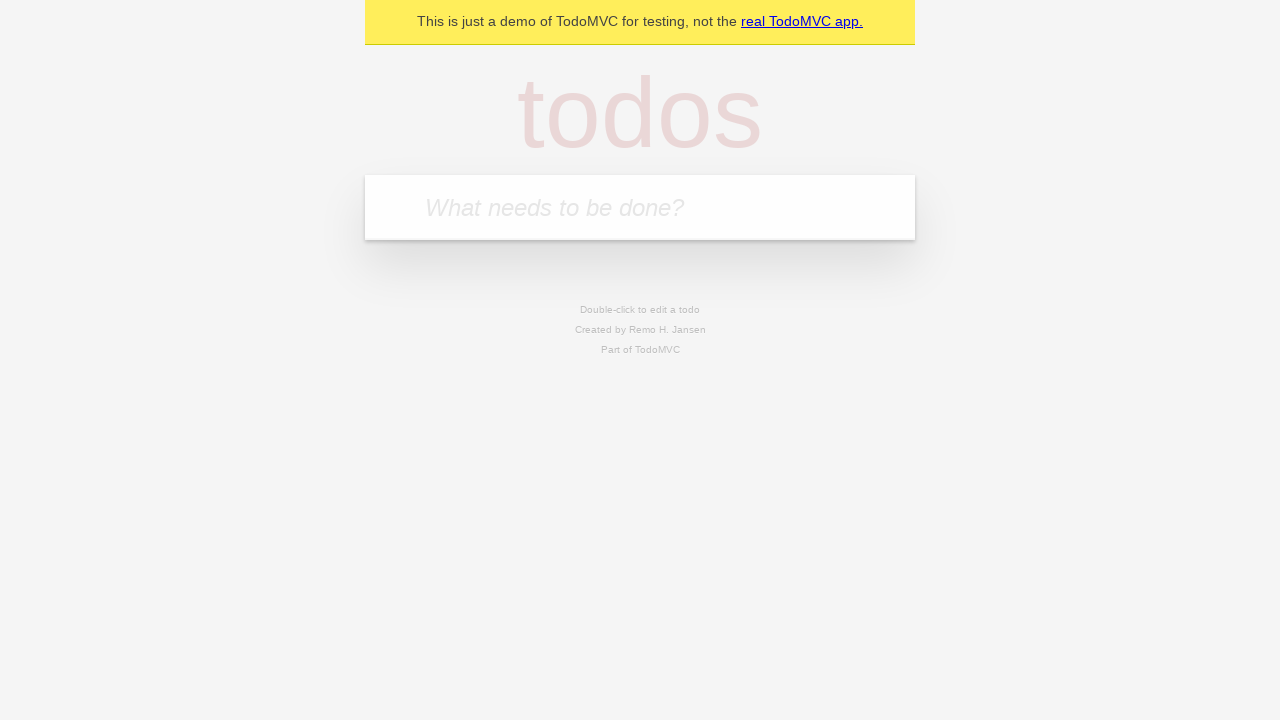

Filled todo input with 'buy some cheese' on internal:attr=[placeholder="What needs to be done?"i]
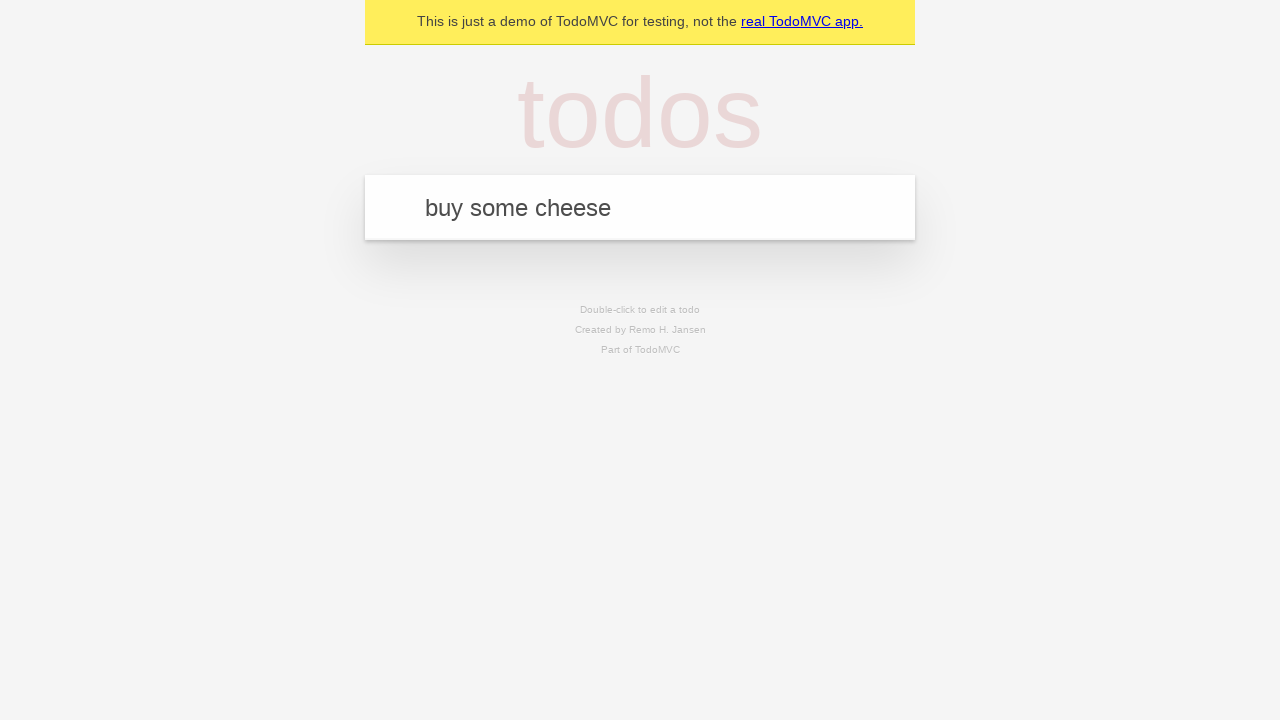

Pressed Enter to add first todo on internal:attr=[placeholder="What needs to be done?"i]
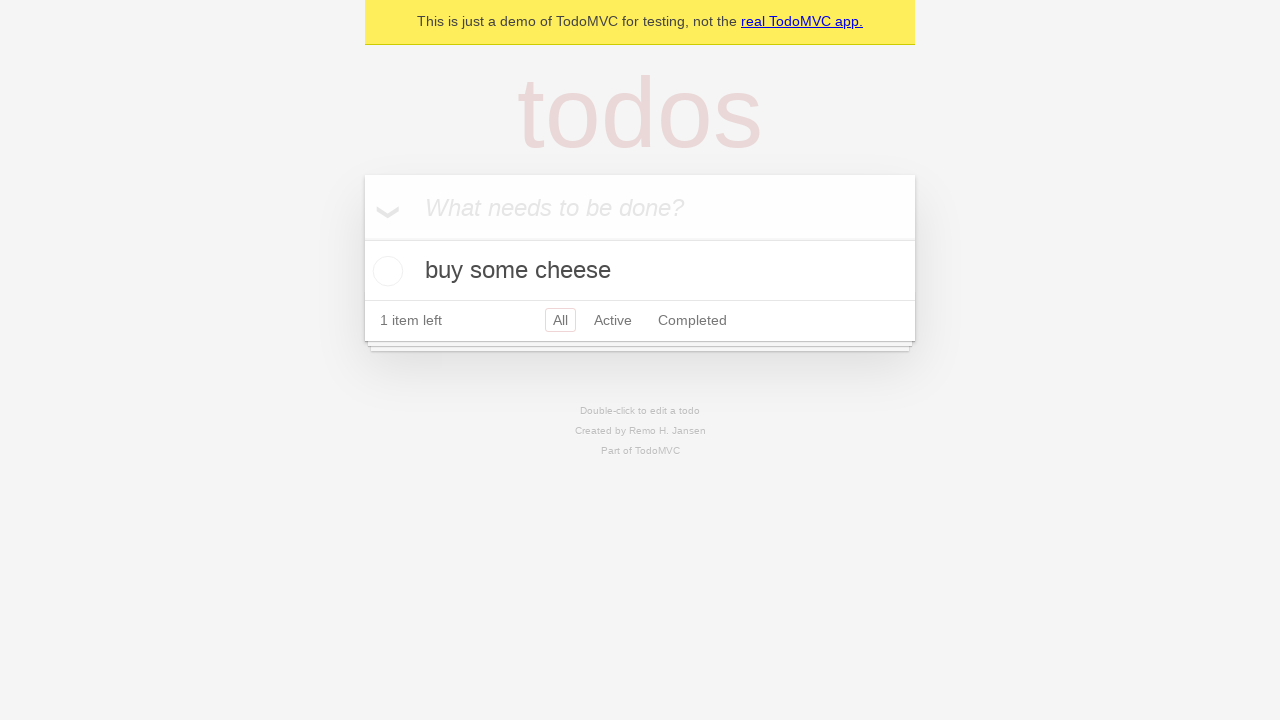

Filled todo input with 'feed the cat' on internal:attr=[placeholder="What needs to be done?"i]
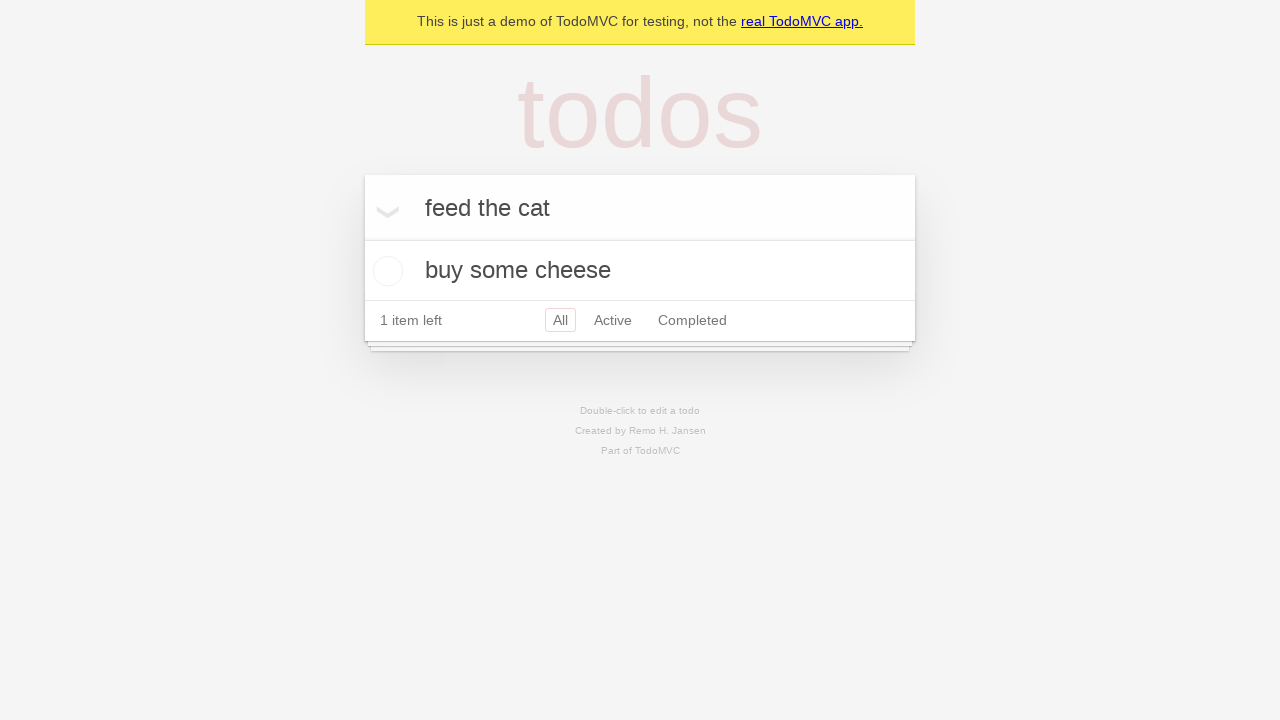

Pressed Enter to add second todo on internal:attr=[placeholder="What needs to be done?"i]
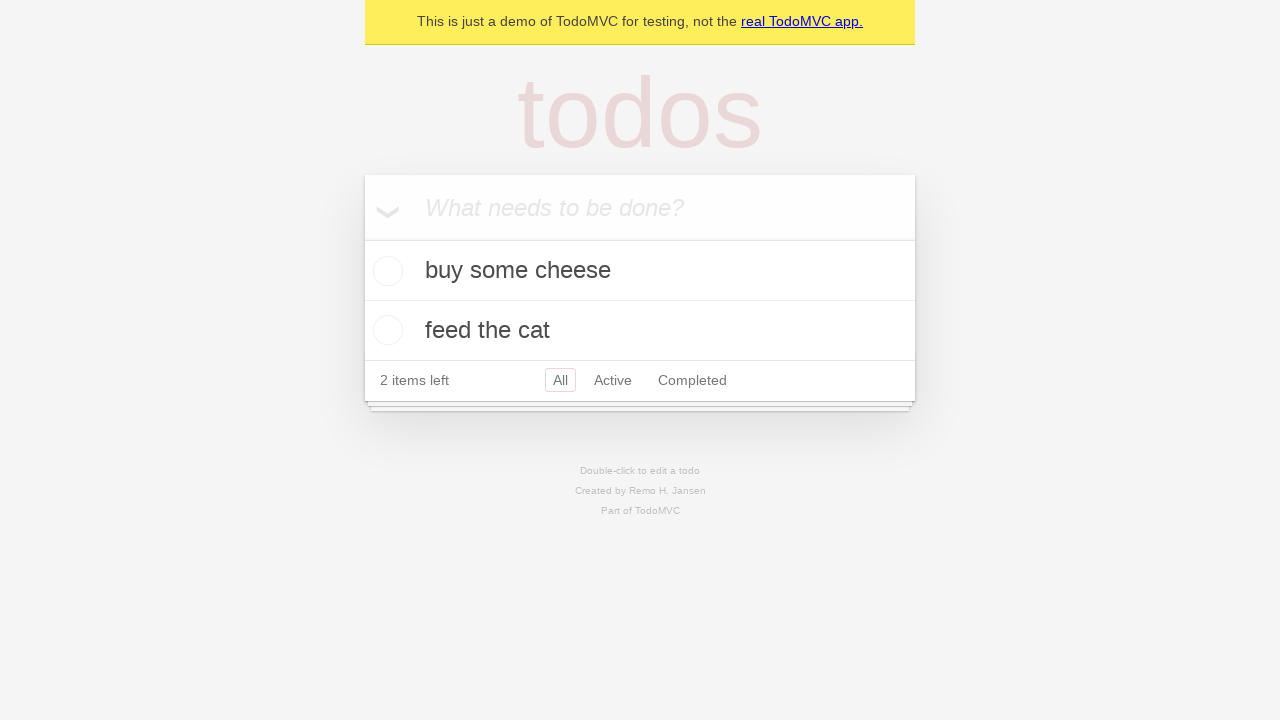

Filled todo input with 'book a doctors appointment' on internal:attr=[placeholder="What needs to be done?"i]
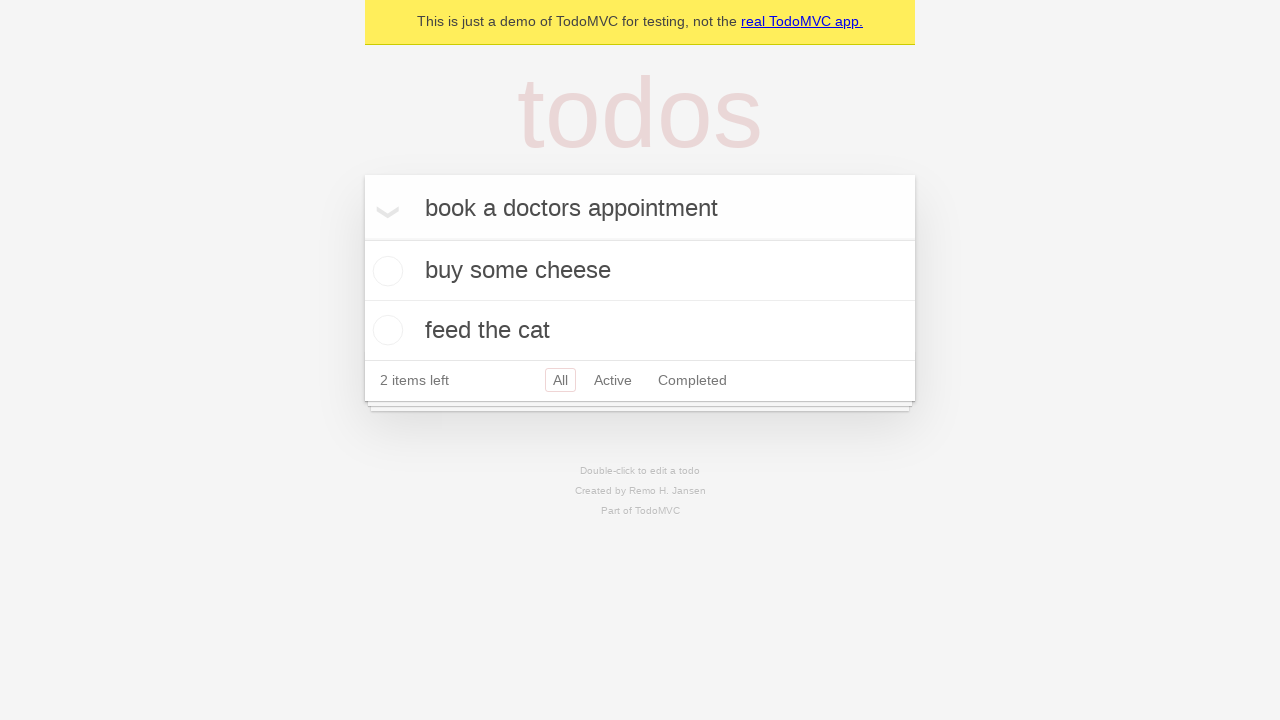

Pressed Enter to add third todo on internal:attr=[placeholder="What needs to be done?"i]
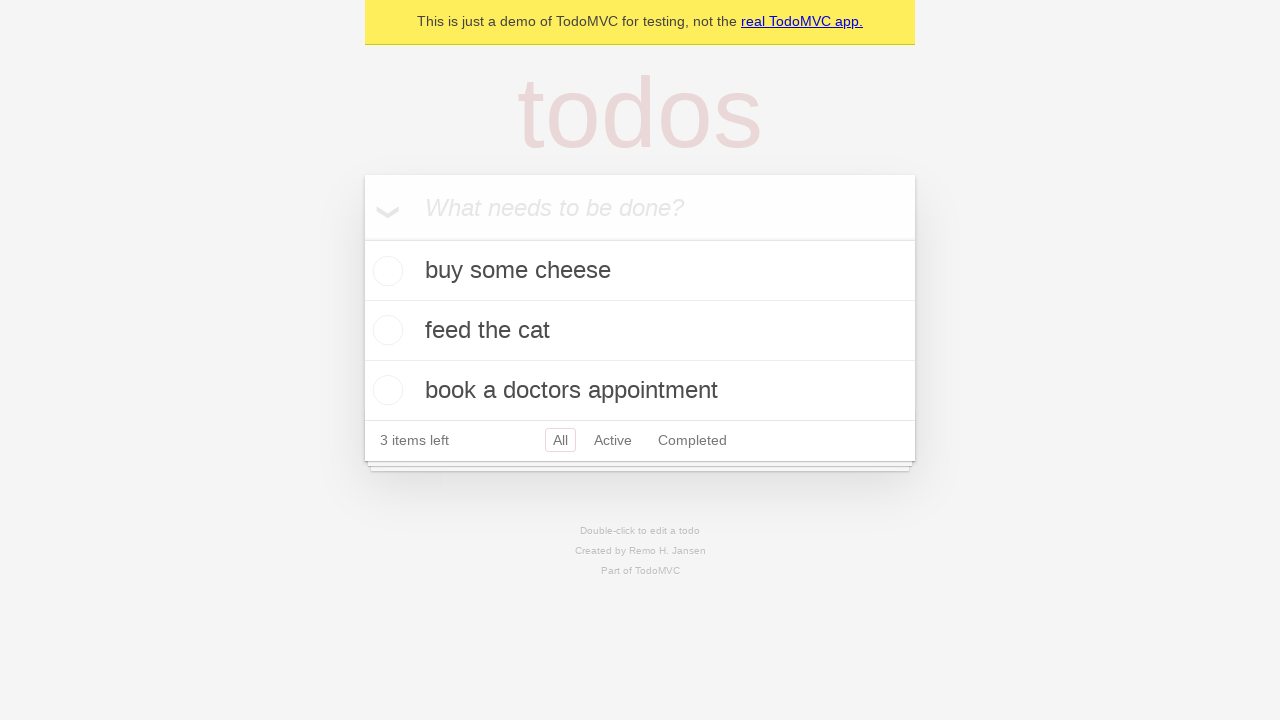

Checked the first todo item at (385, 271) on .todo-list li .toggle >> nth=0
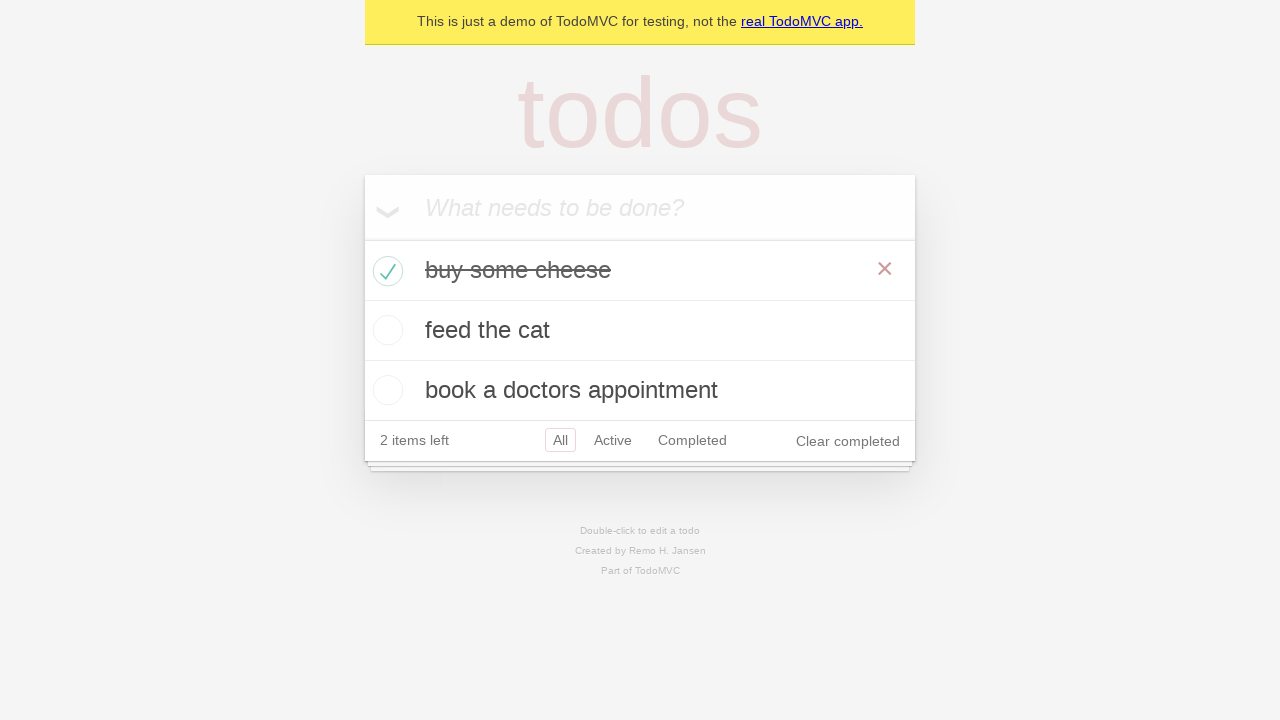

Clear completed button appeared after checking first todo
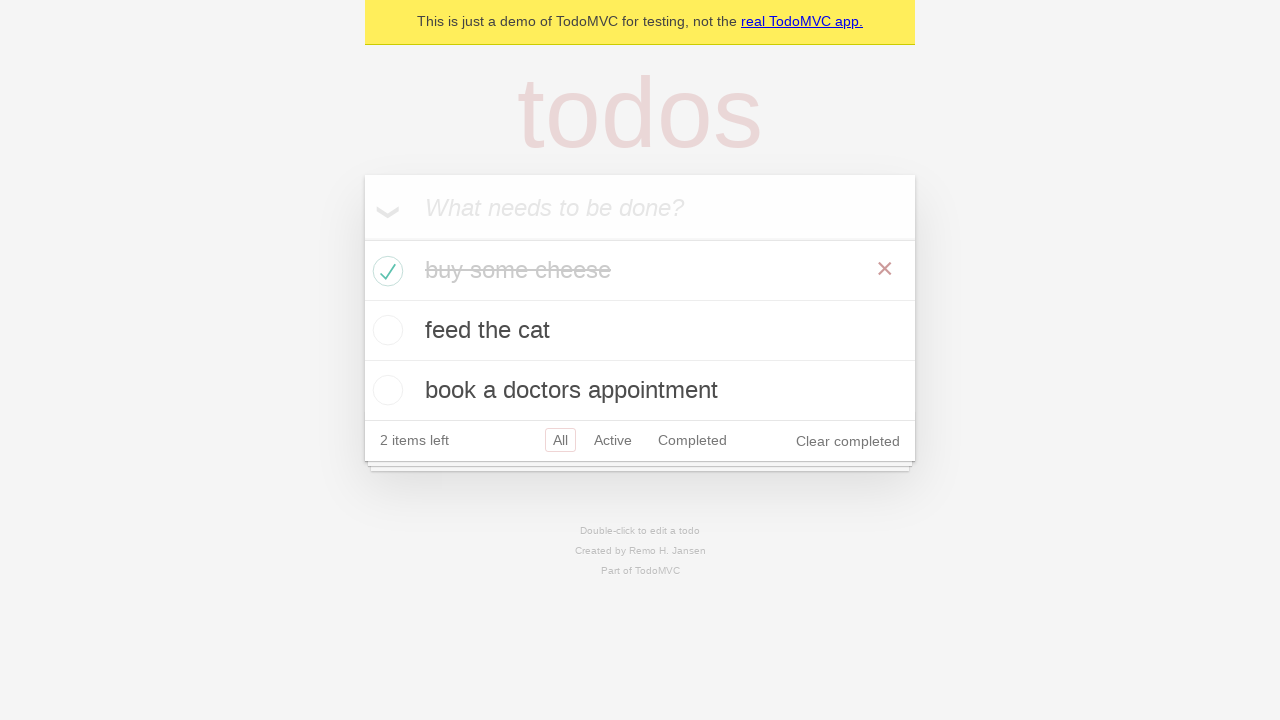

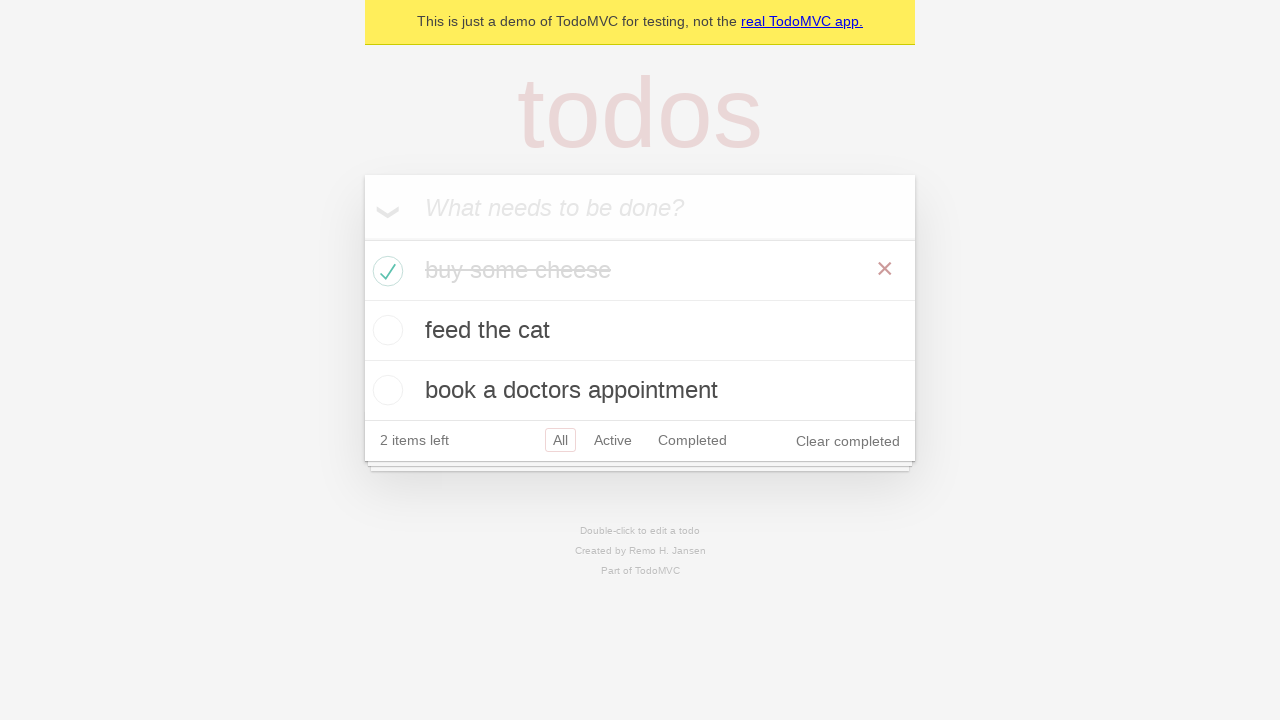